Tests the Add/Remove Elements functionality by clicking the Add Element button to create a Delete button, verifying it appears, clicking Delete to remove it, and verifying the page header is still visible.

Starting URL: https://the-internet.herokuapp.com/add_remove_elements/

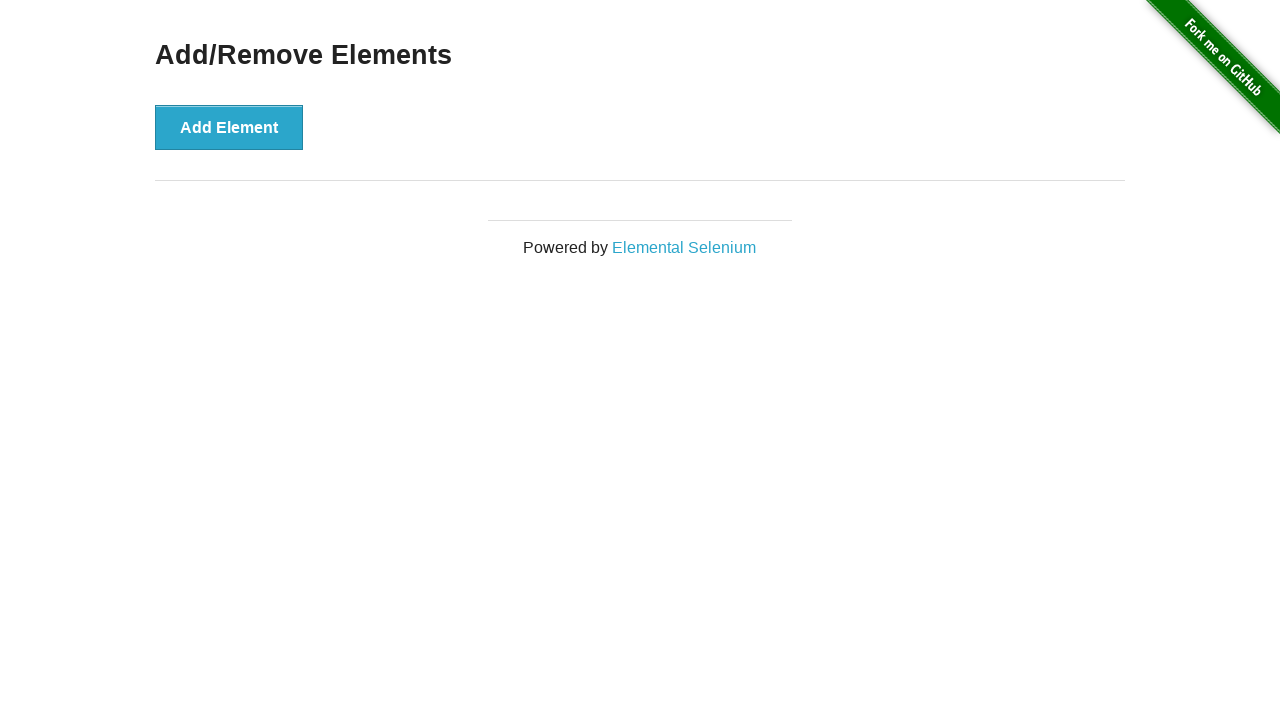

Clicked 'Add Element' button to create a Delete button at (229, 127) on xpath=//button[text()='Add Element']
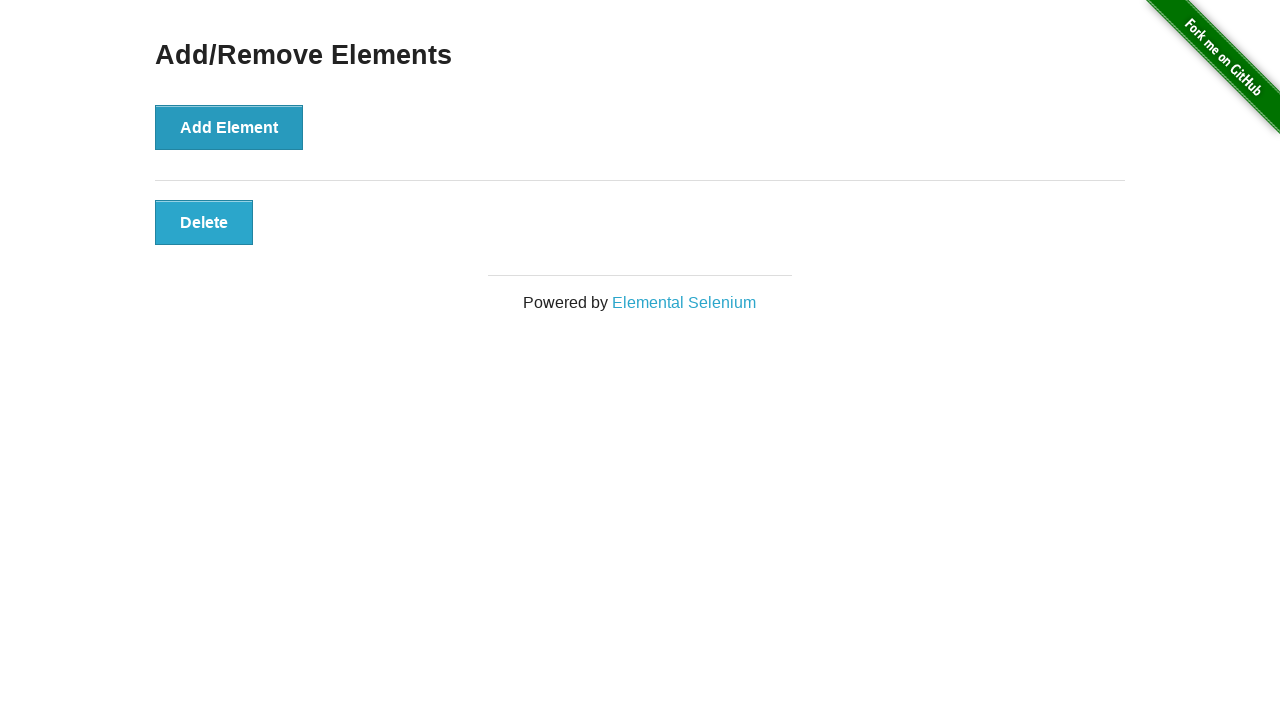

Delete button appeared and is visible
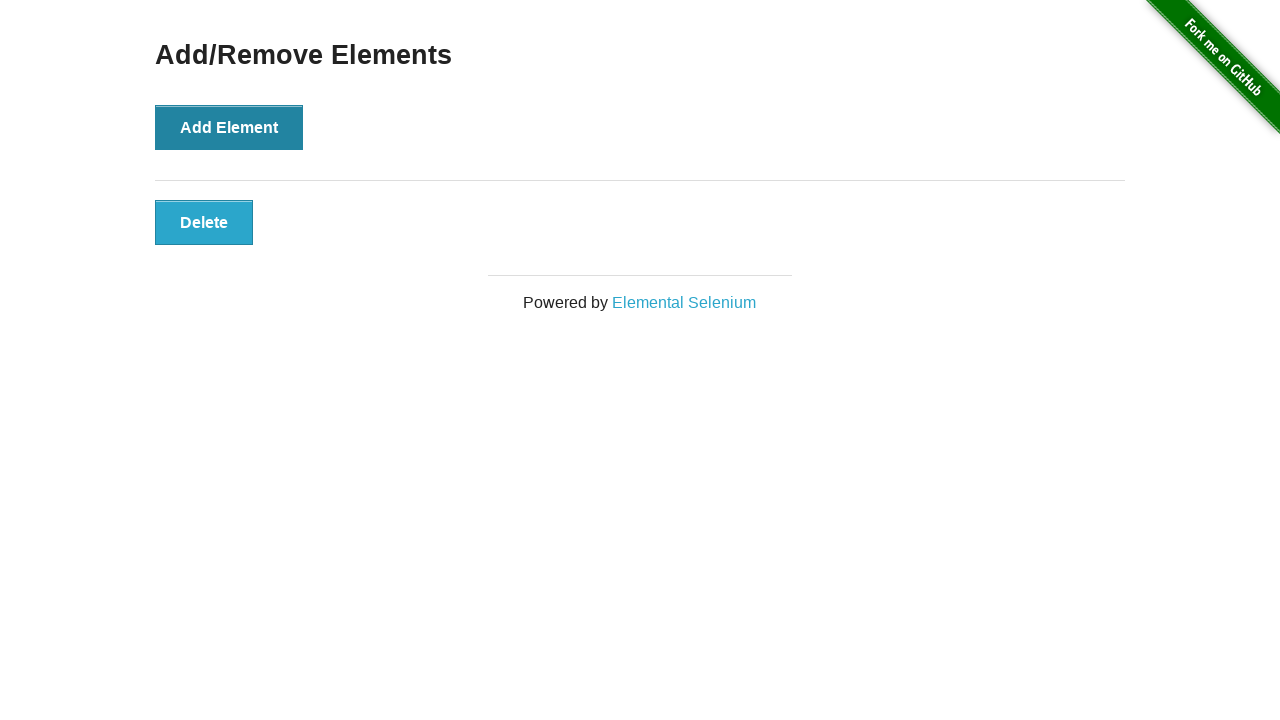

Clicked Delete button to remove the element at (204, 222) on xpath=//button[text()='Delete']
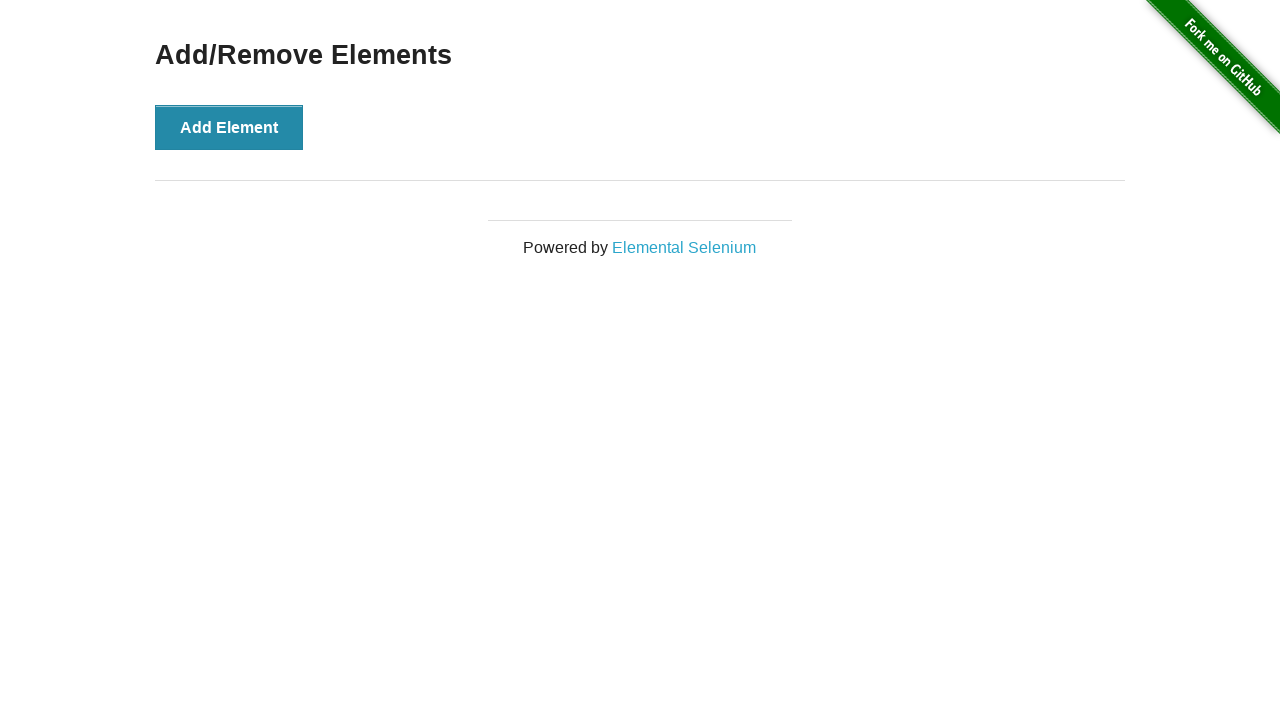

Verified 'Add/Remove Elements' page header is still visible
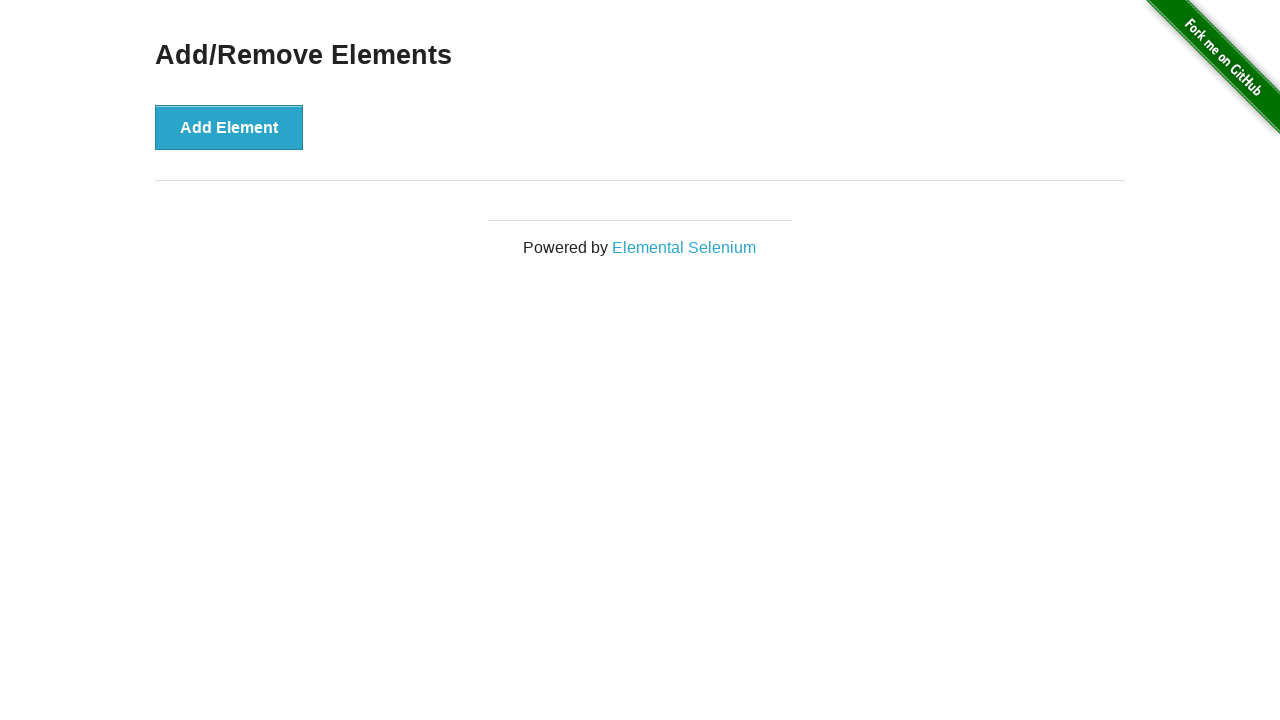

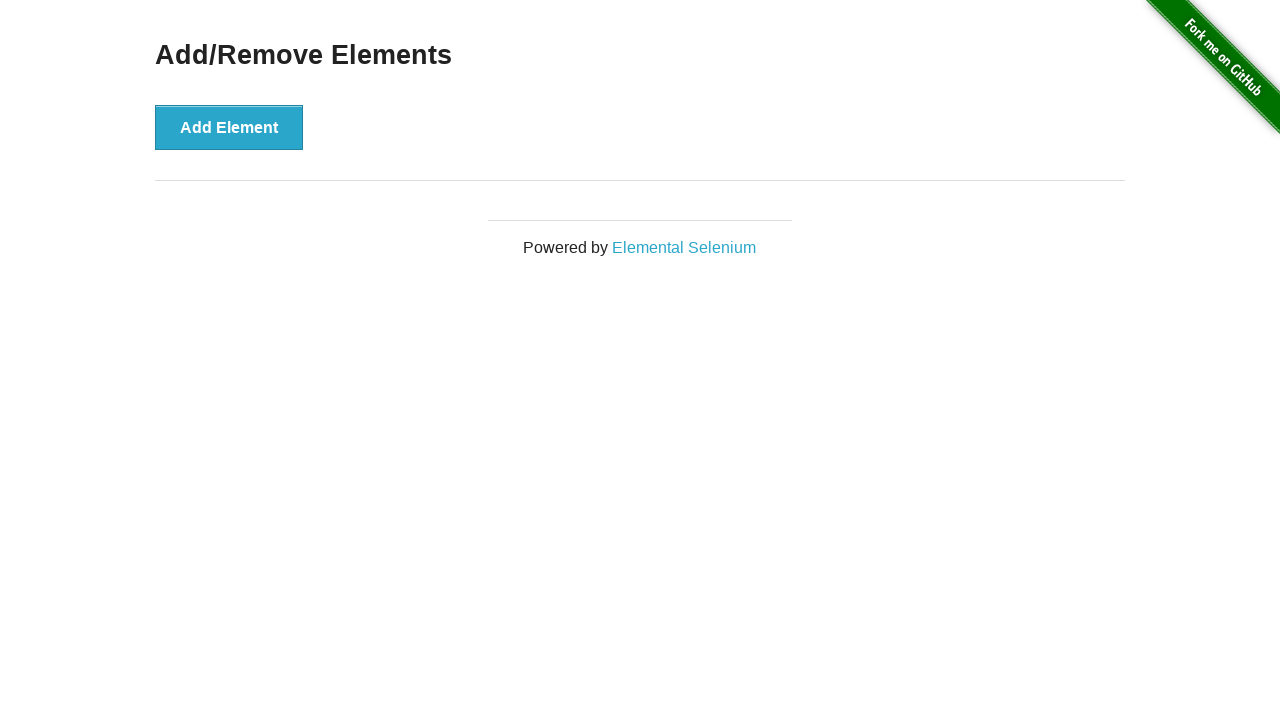